Tests the user registration form by filling out all required fields (personal info, address, contact details, and account credentials) and submitting the registration

Starting URL: https://parabank.parasoft.com/parabank/register.htm

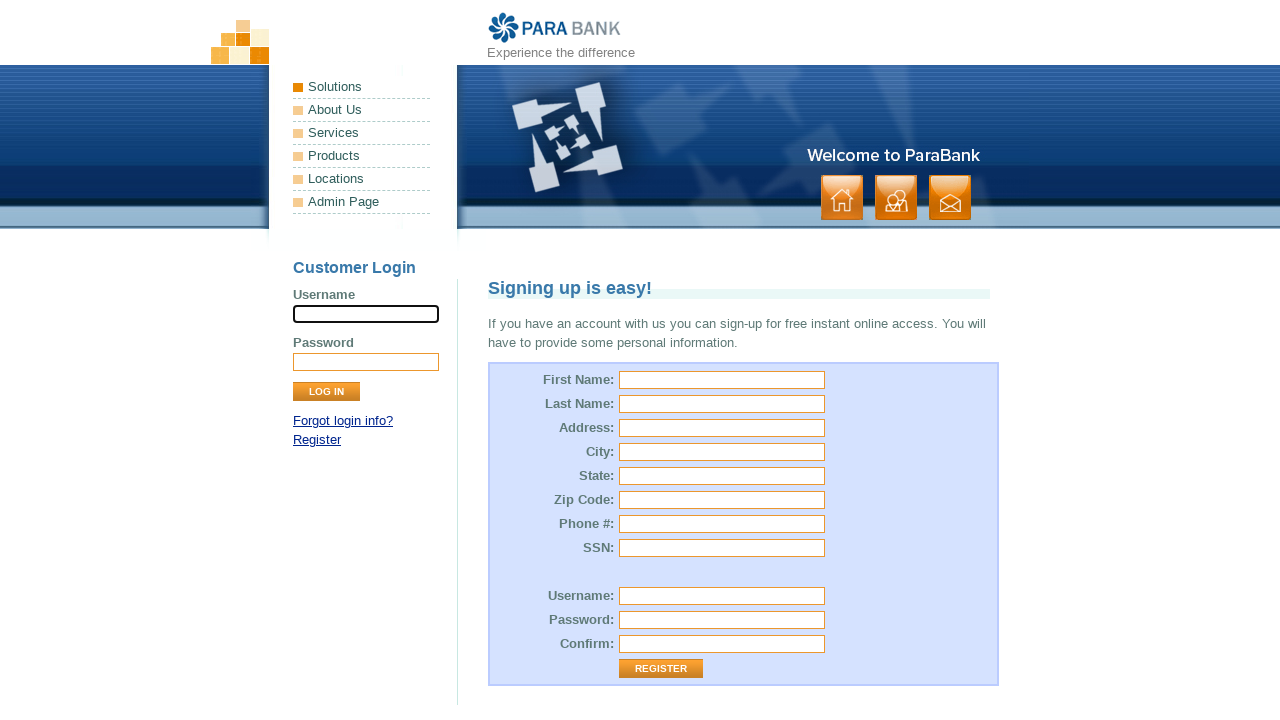

Filled first name field with 'Sarah' on #customer\.firstName
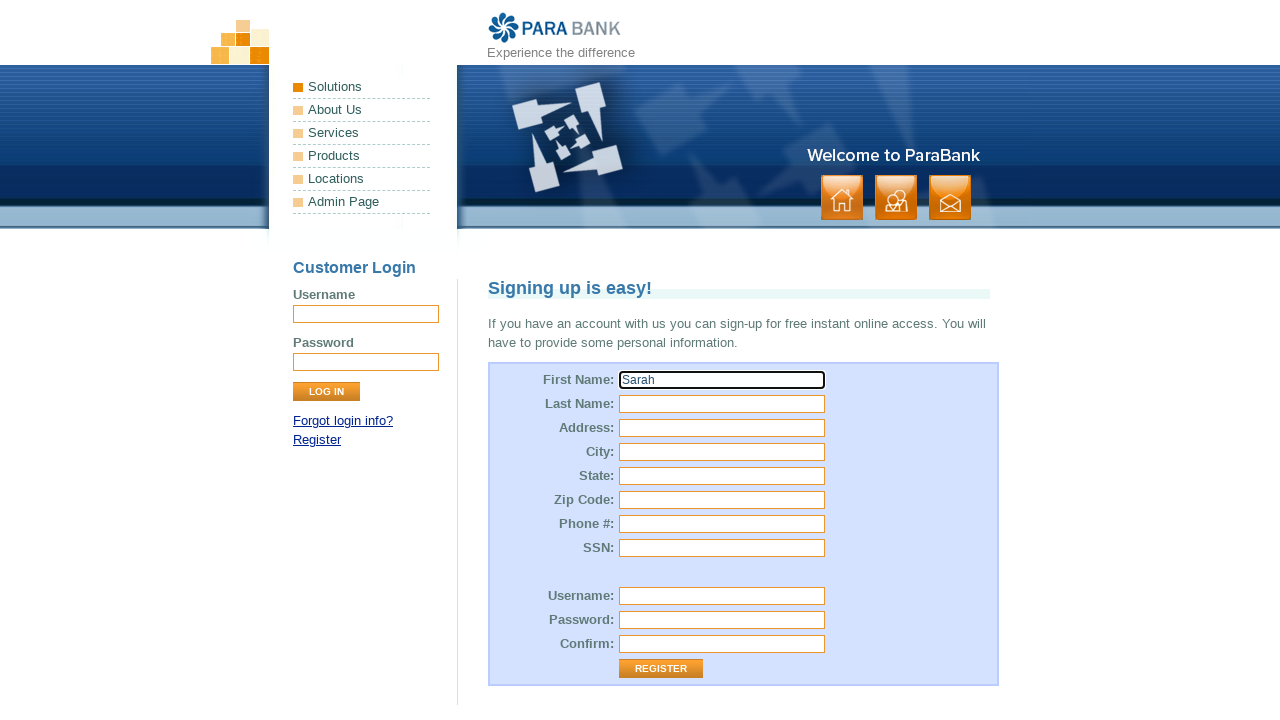

Filled last name field with 'Connor' on #customer\.lastName
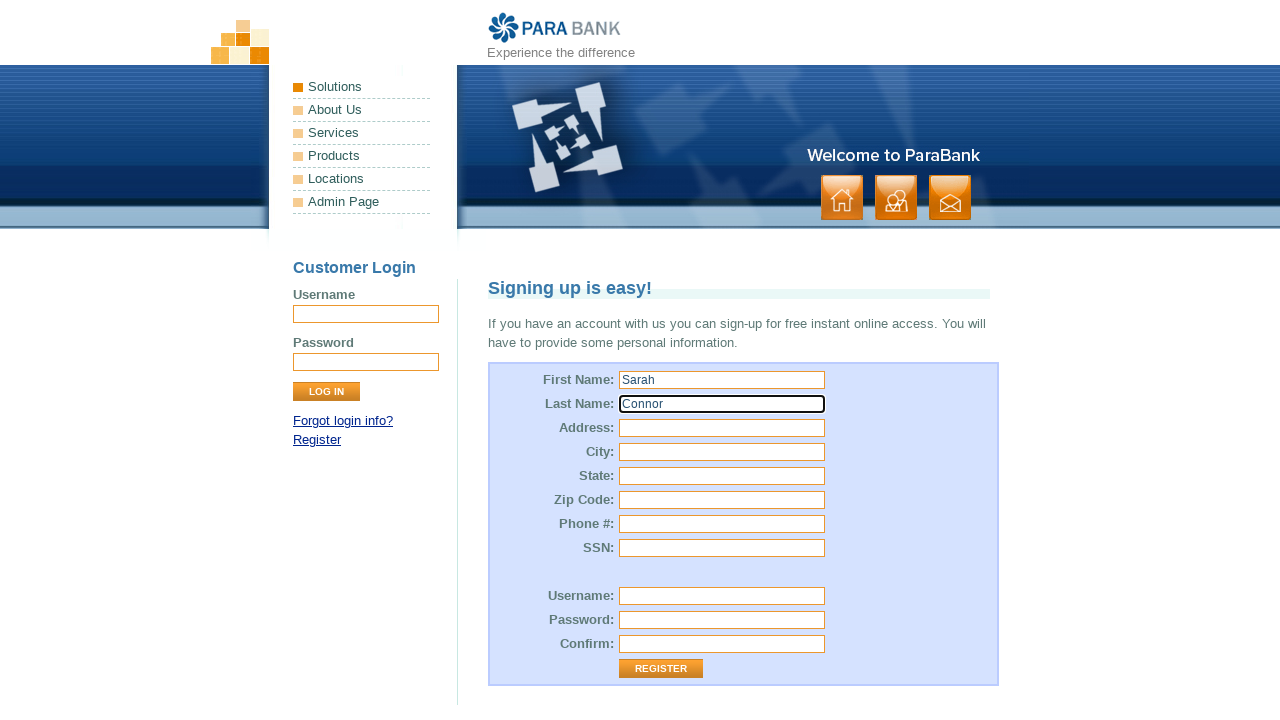

Filled street address field with '1542 NW 15th Avenue' on #customer\.address\.street
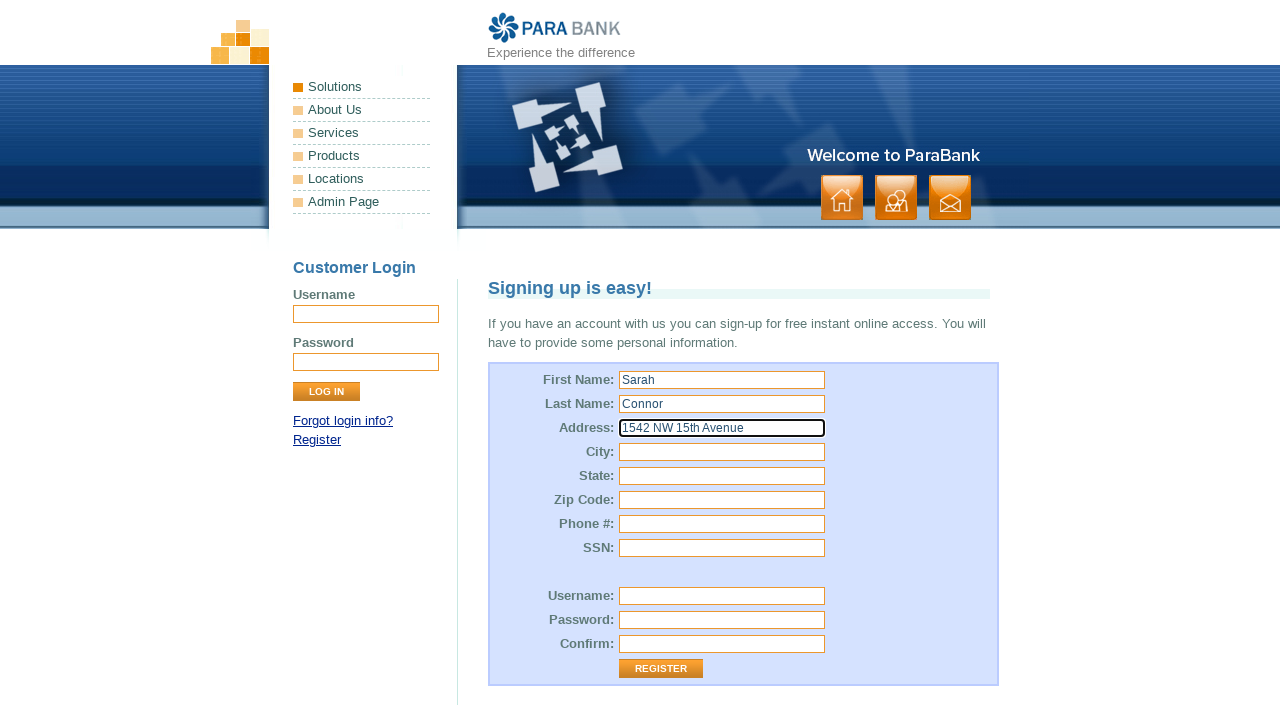

Filled city field with 'Miami' on #customer\.address\.city
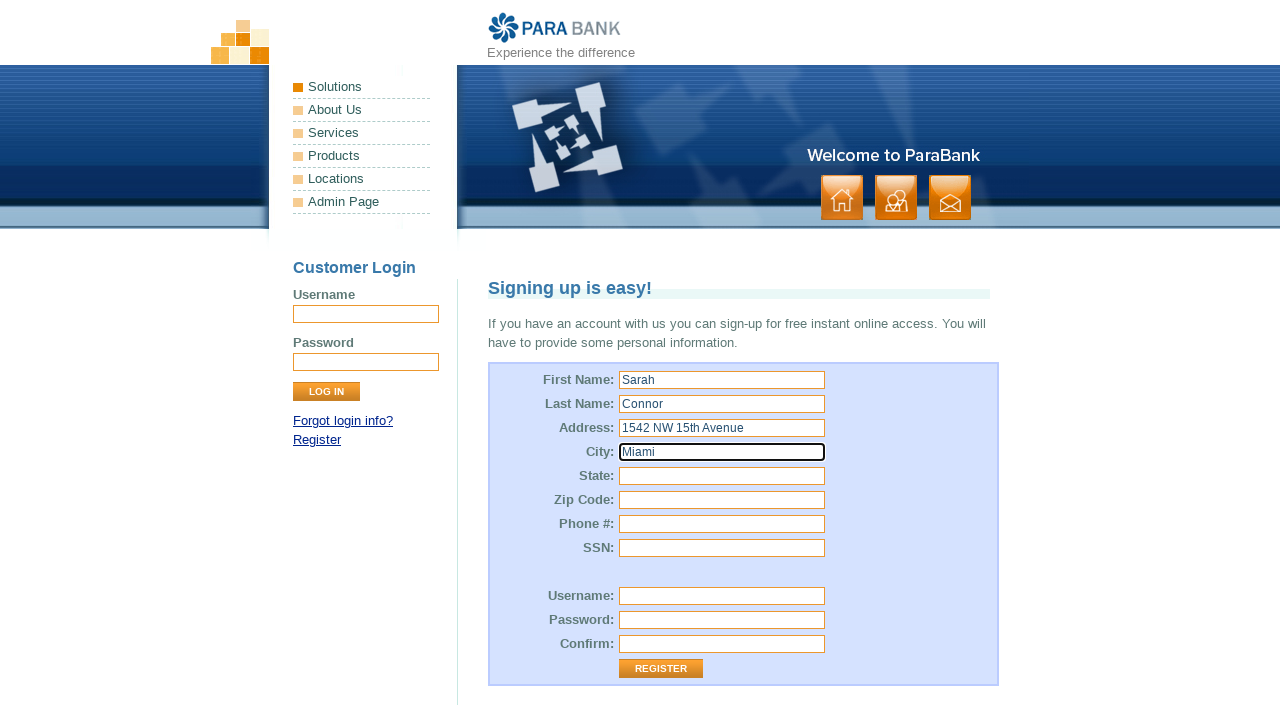

Filled state field with 'Florida' on #customer\.address\.state
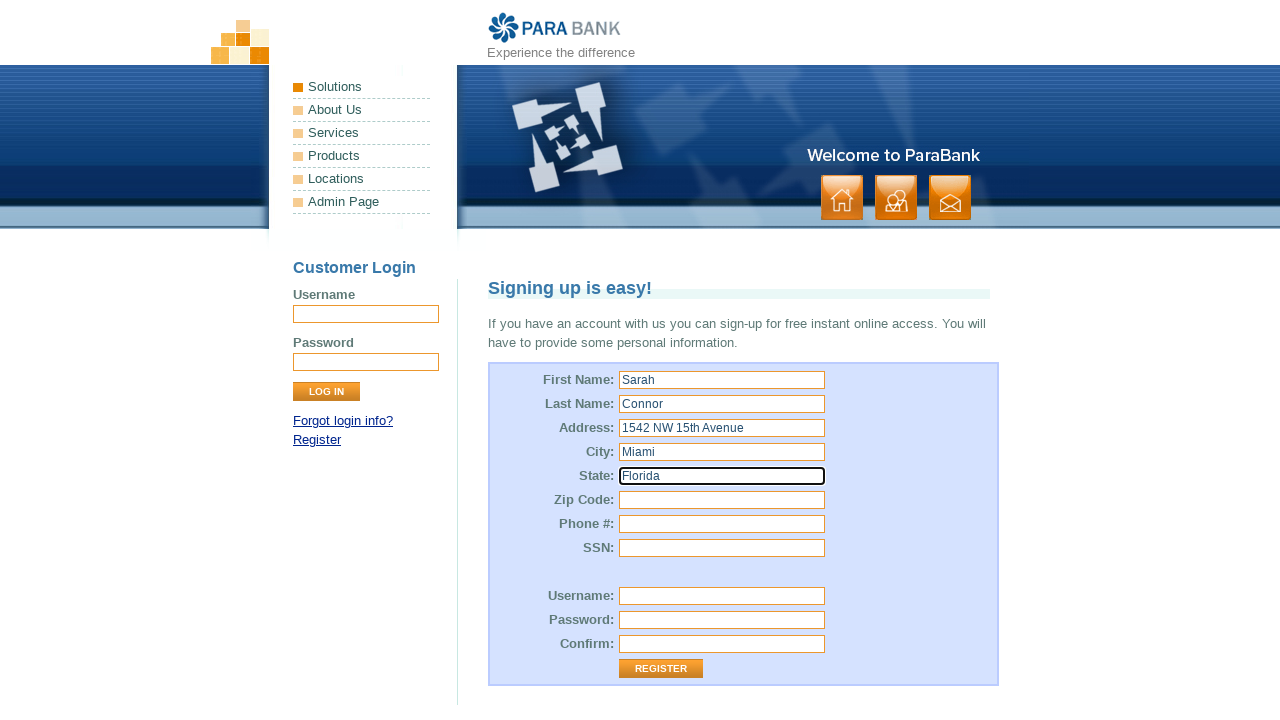

Filled zip code field with '33125' on #customer\.address\.zipCode
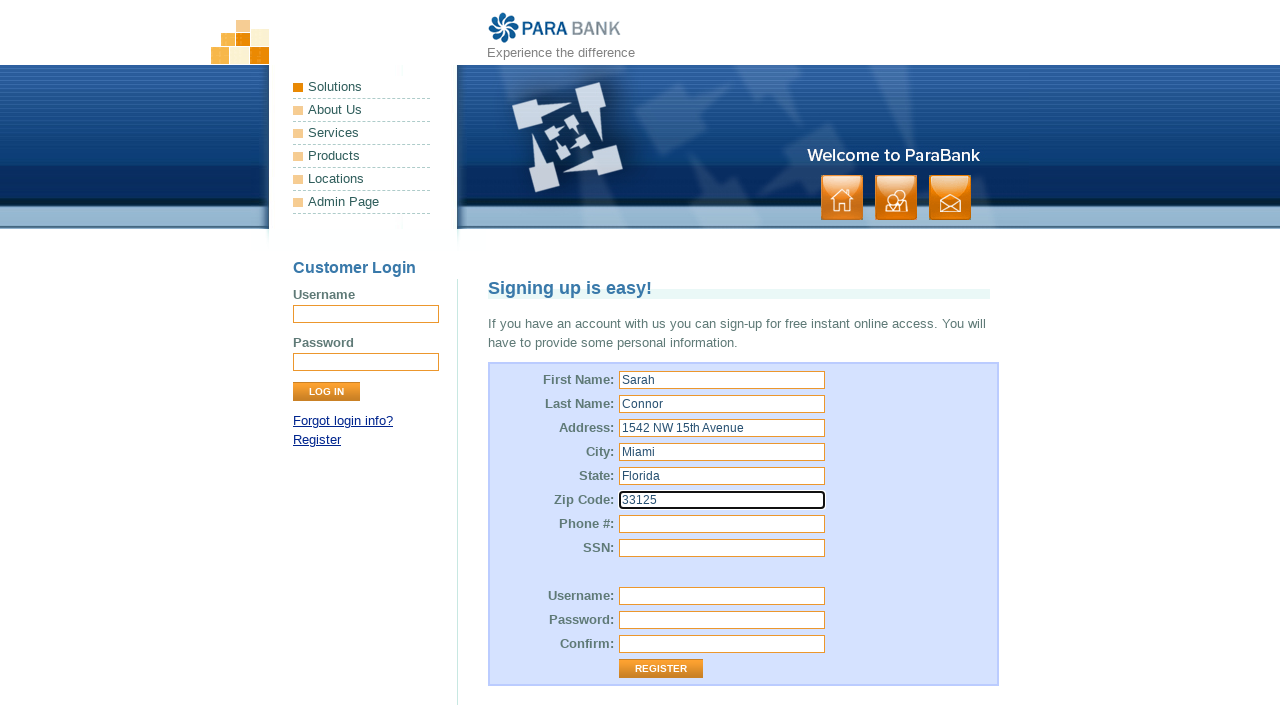

Filled phone number field with '3057891234' on #customer\.phoneNumber
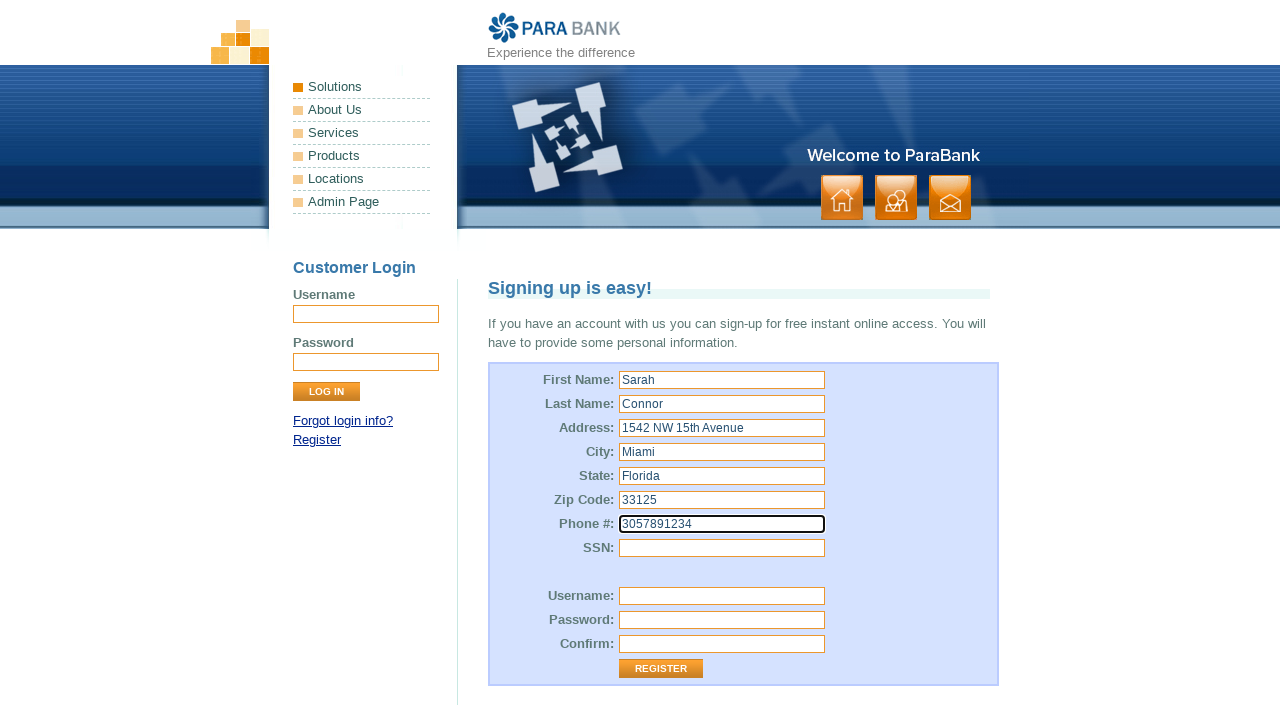

Filled SSN field with '123-45-6789' on #customer\.ssn
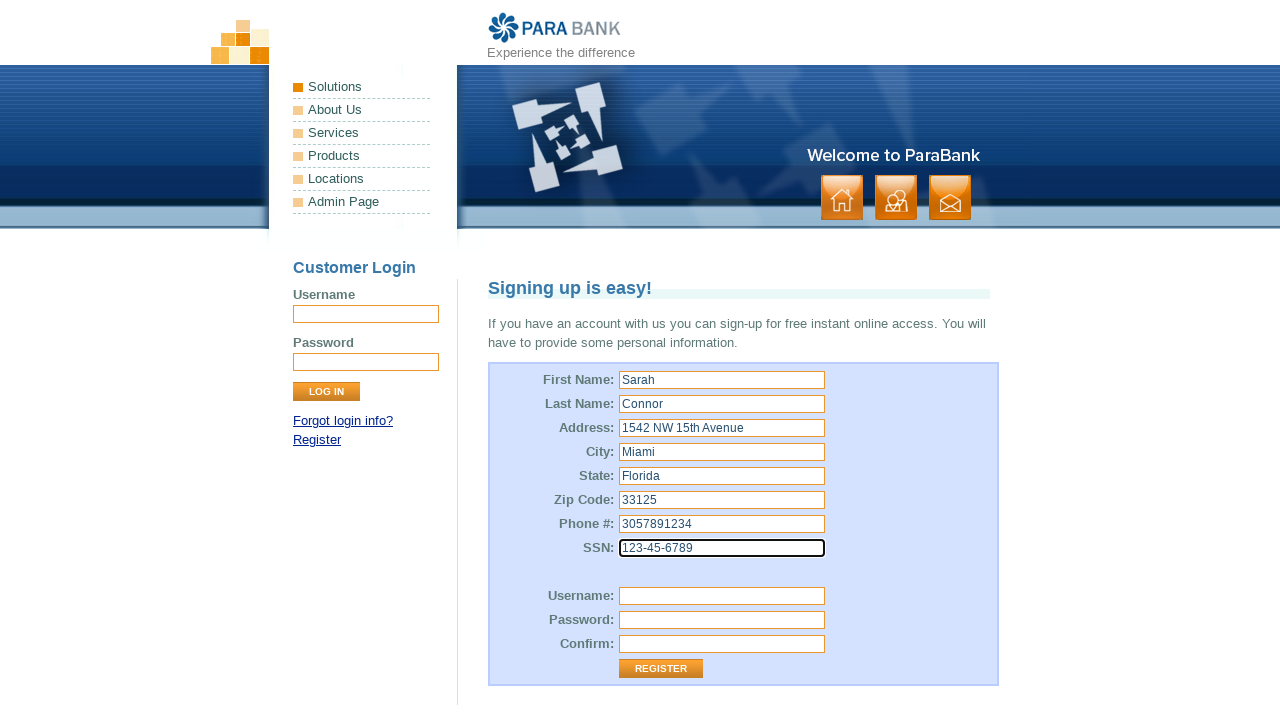

Filled username field with 'sarahconnor2024' on #customer\.username
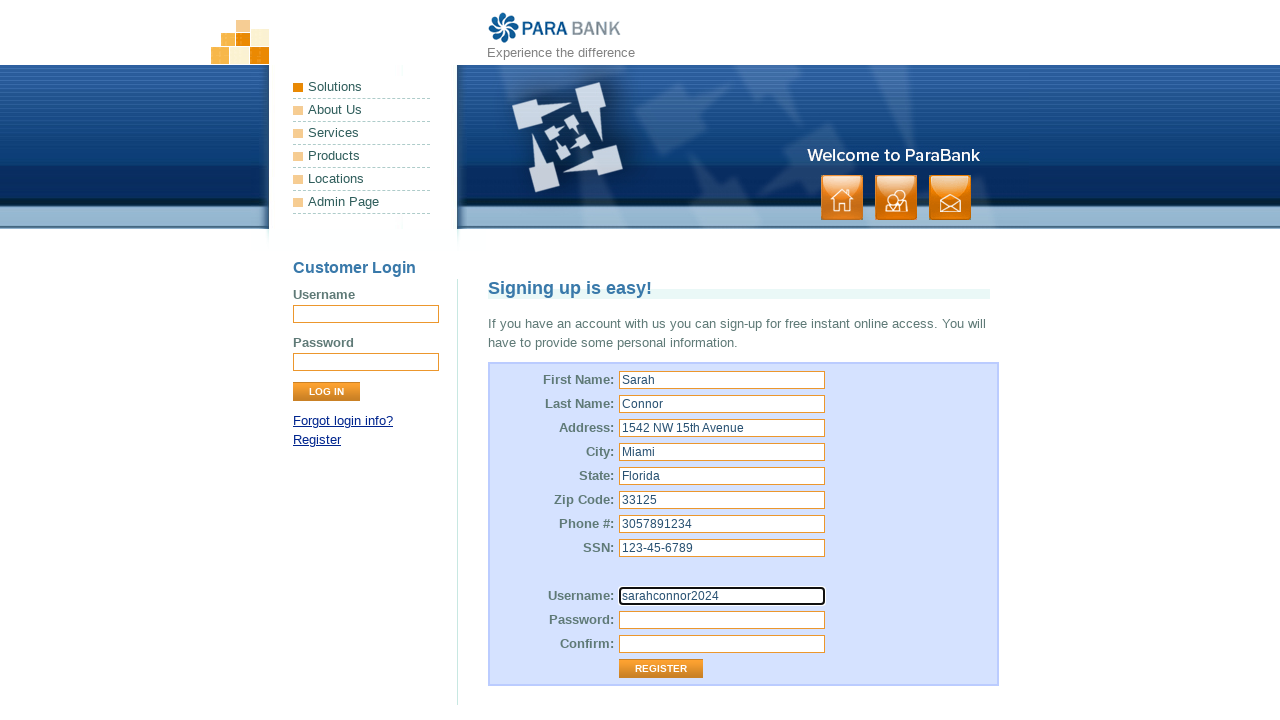

Filled password field with 'SecurePass456!' on #customer\.password
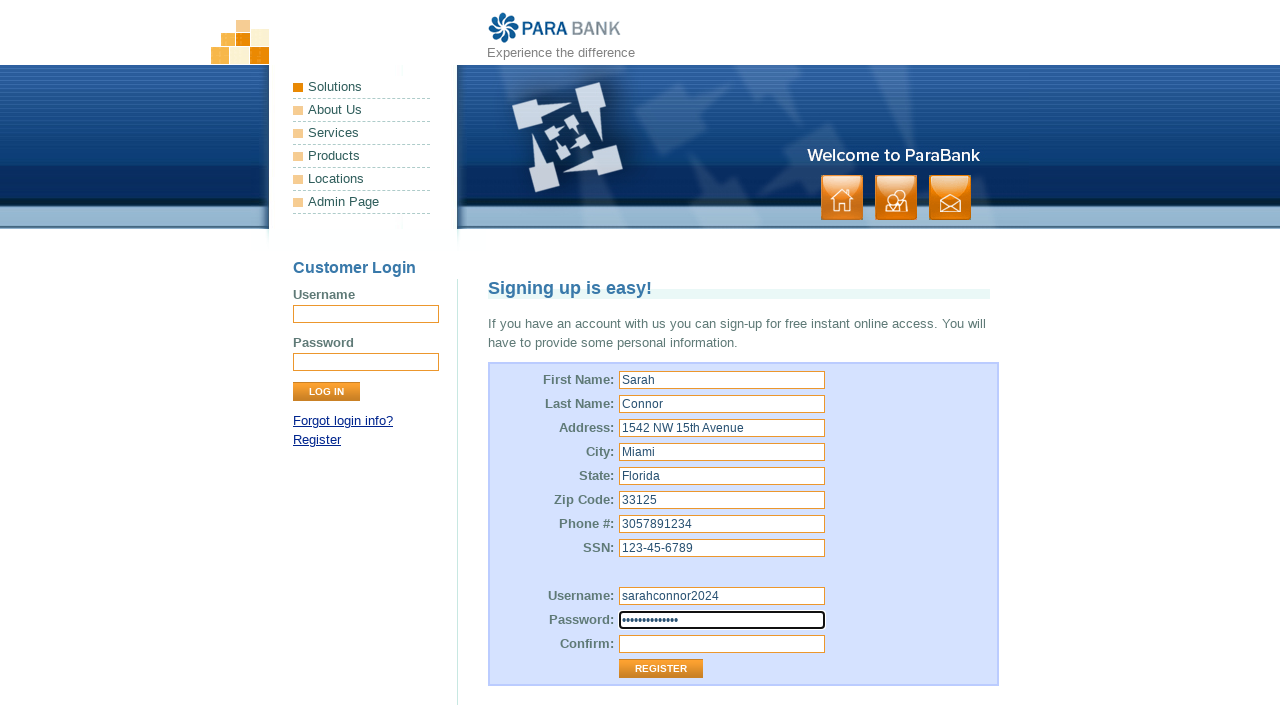

Filled repeated password field with 'SecurePass456!' on input[name='repeatedPassword']
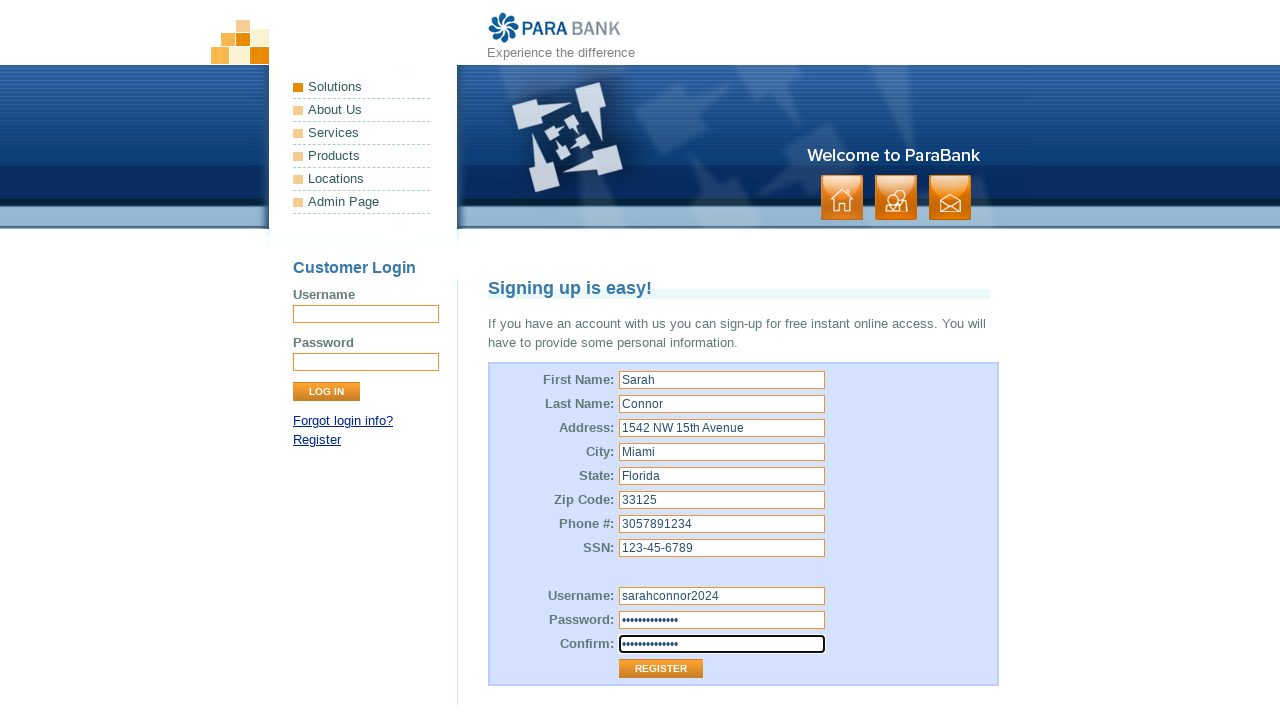

Clicked register button to submit the registration form at (896, 198) on .button
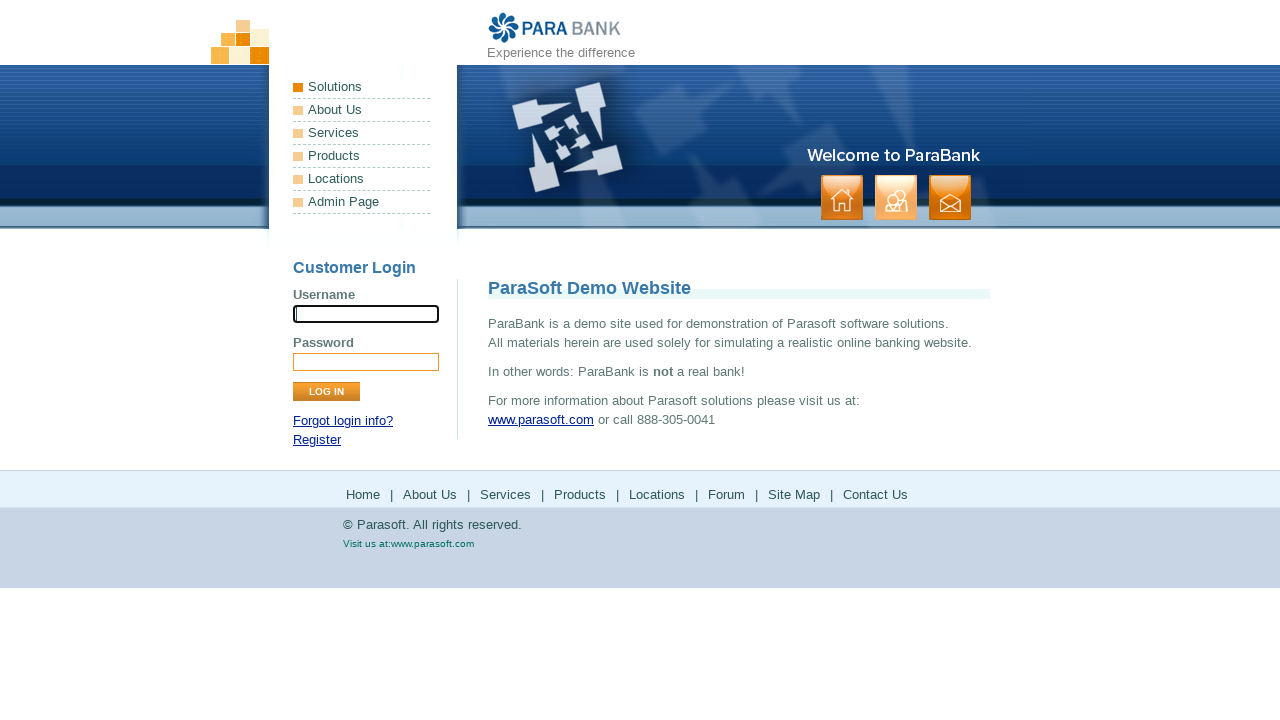

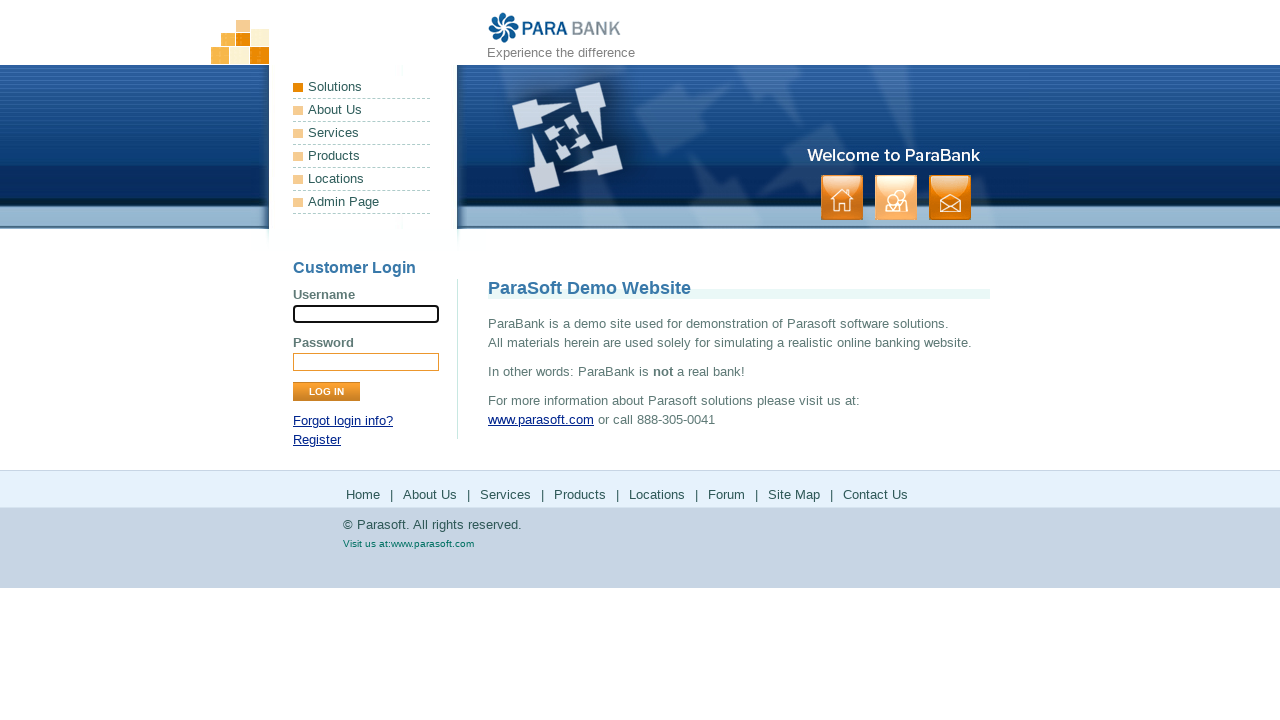